Tests multiple window handling by clicking a link that opens a new window, verifying text and titles on both windows, and switching between them.

Starting URL: https://the-internet.herokuapp.com/windows

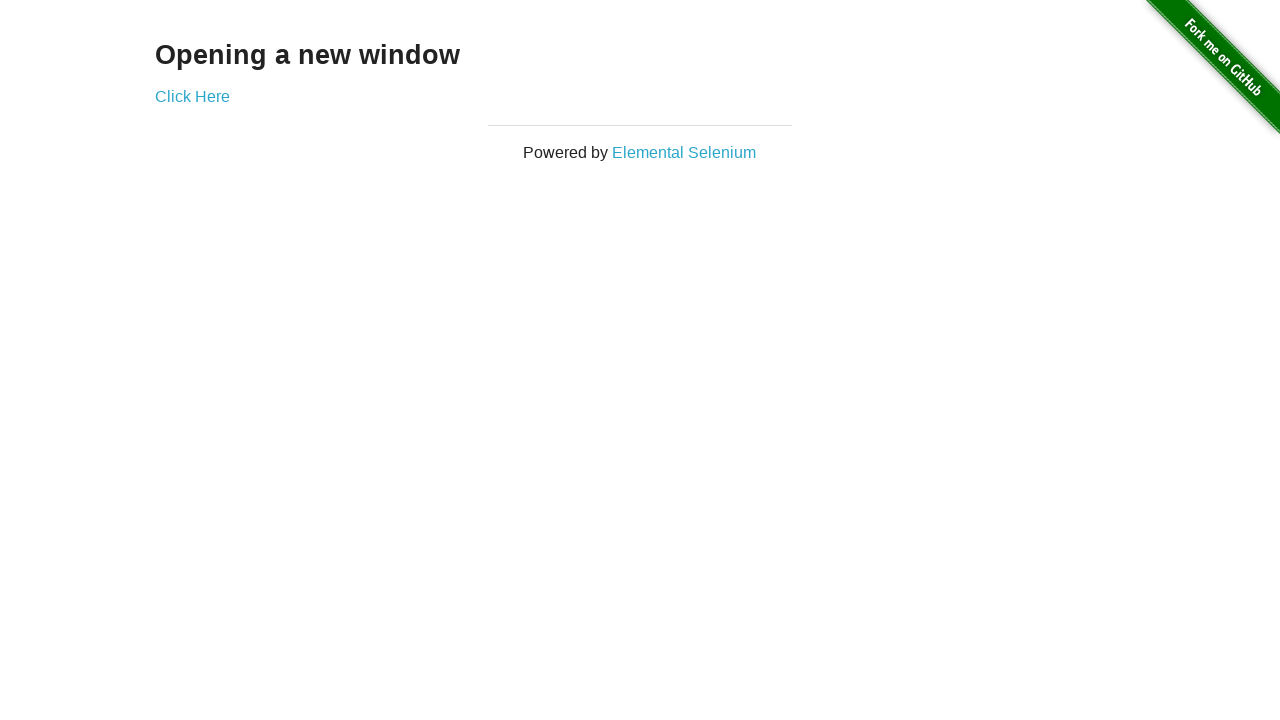

Located heading element on page
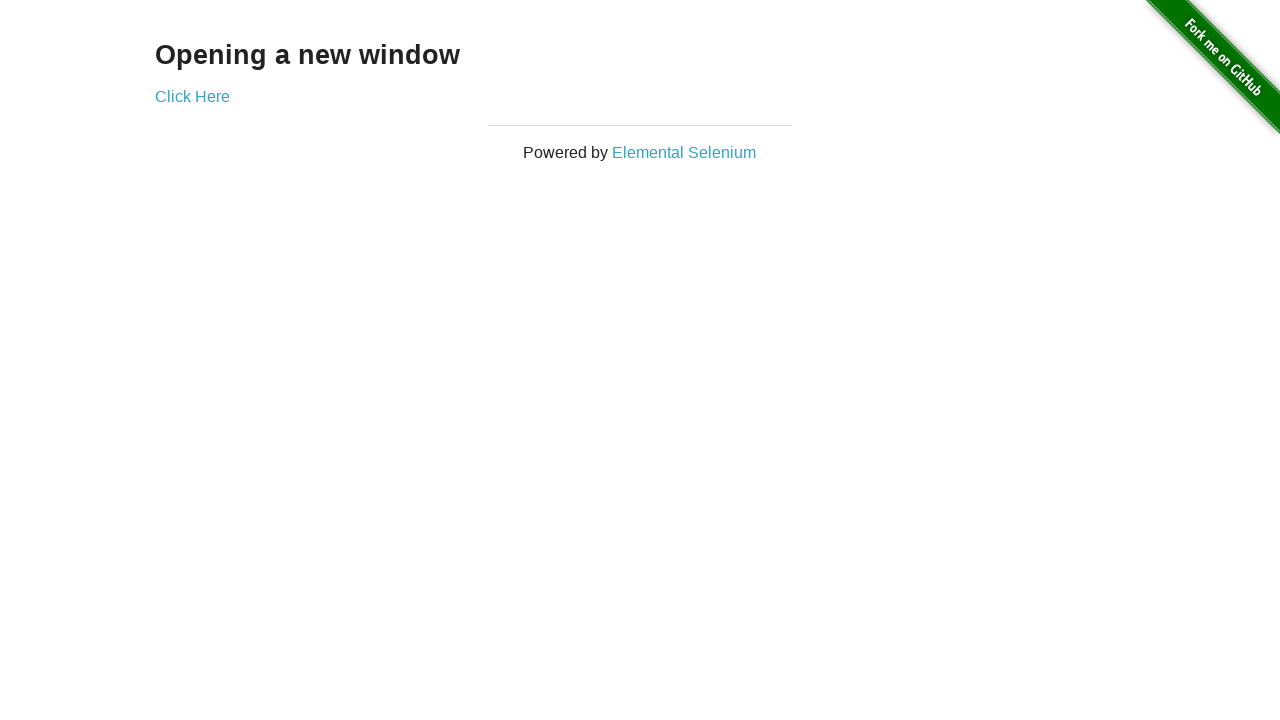

Verified heading text is 'Opening a new window'
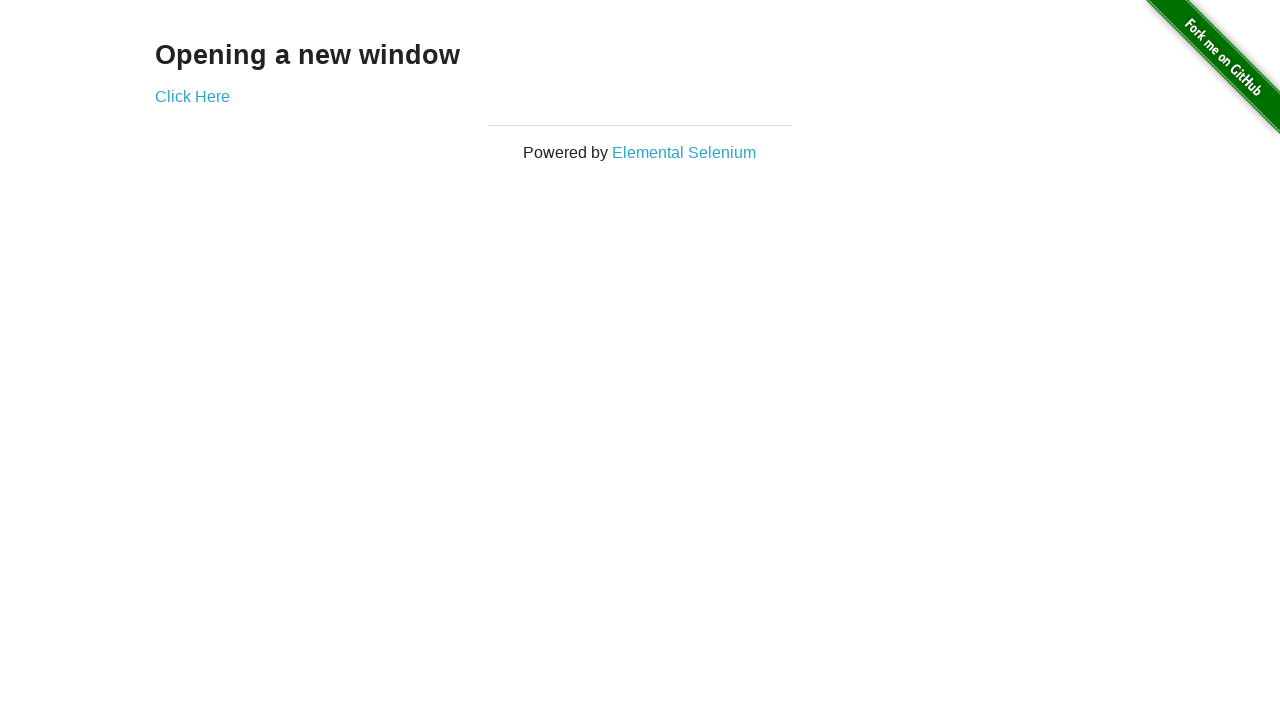

Verified original page title is 'The Internet'
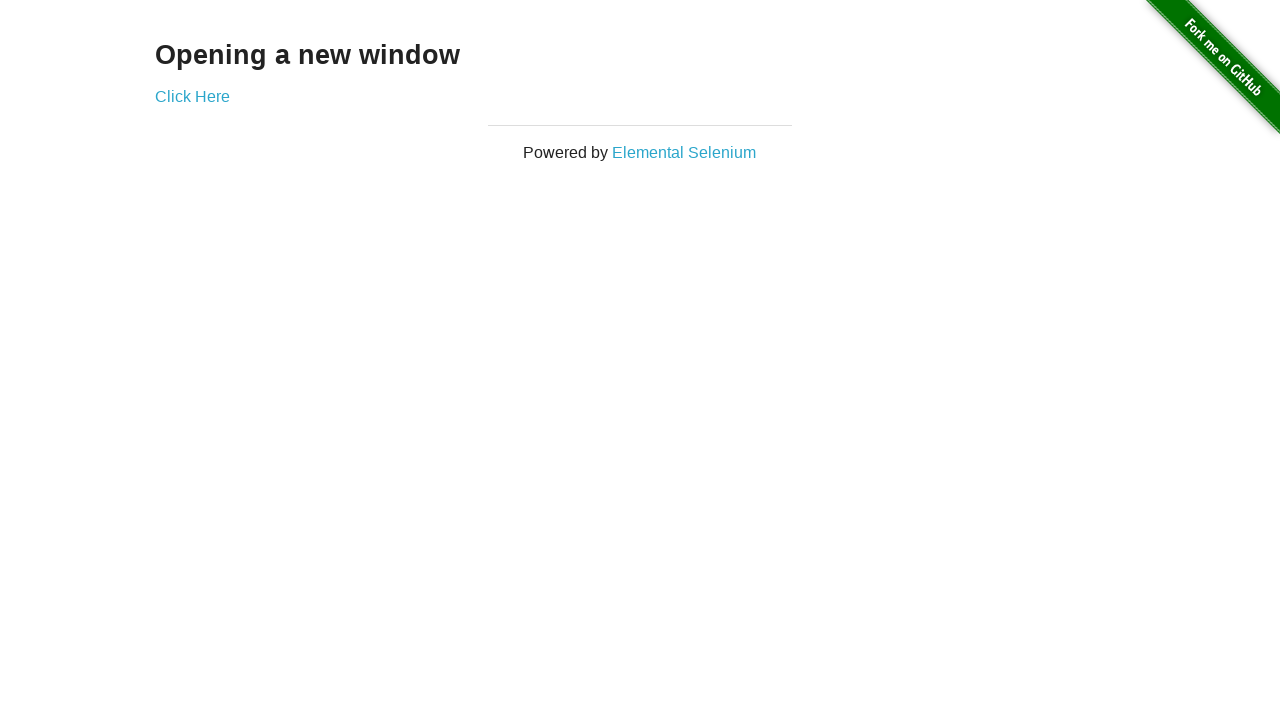

Clicked 'Click Here' link to open new window at (192, 96) on text=Click Here
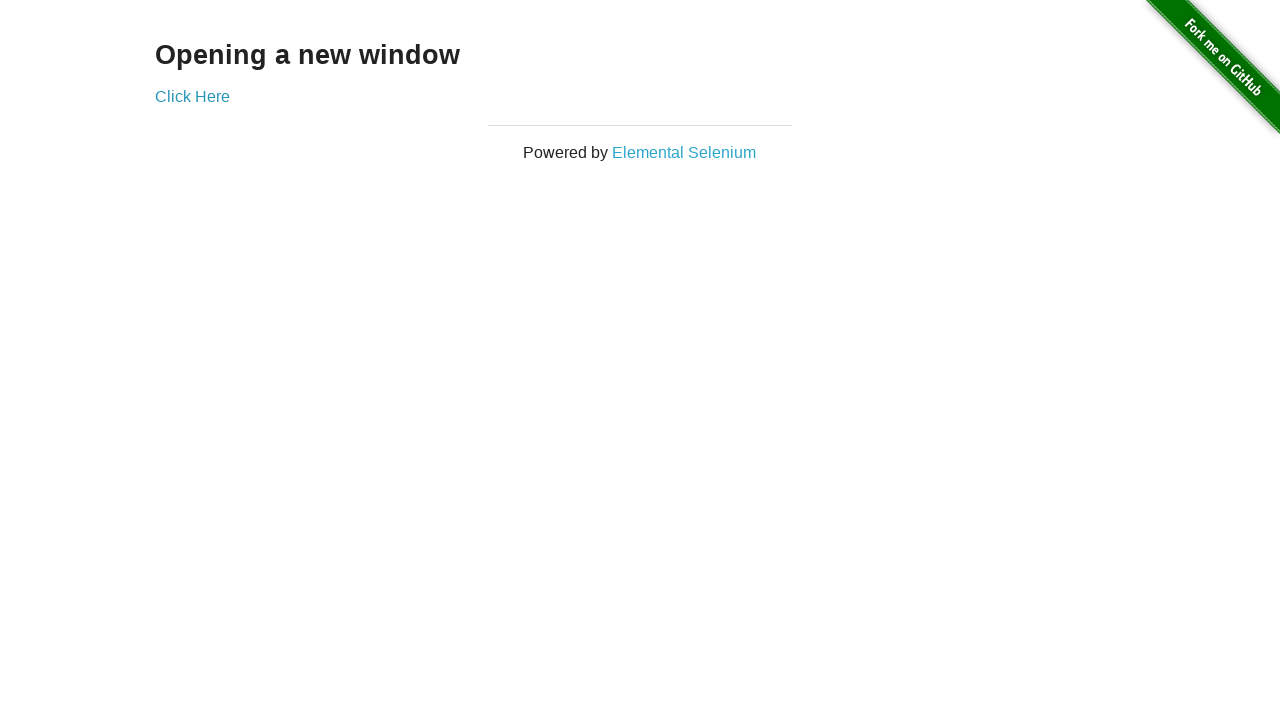

New window loaded and ready
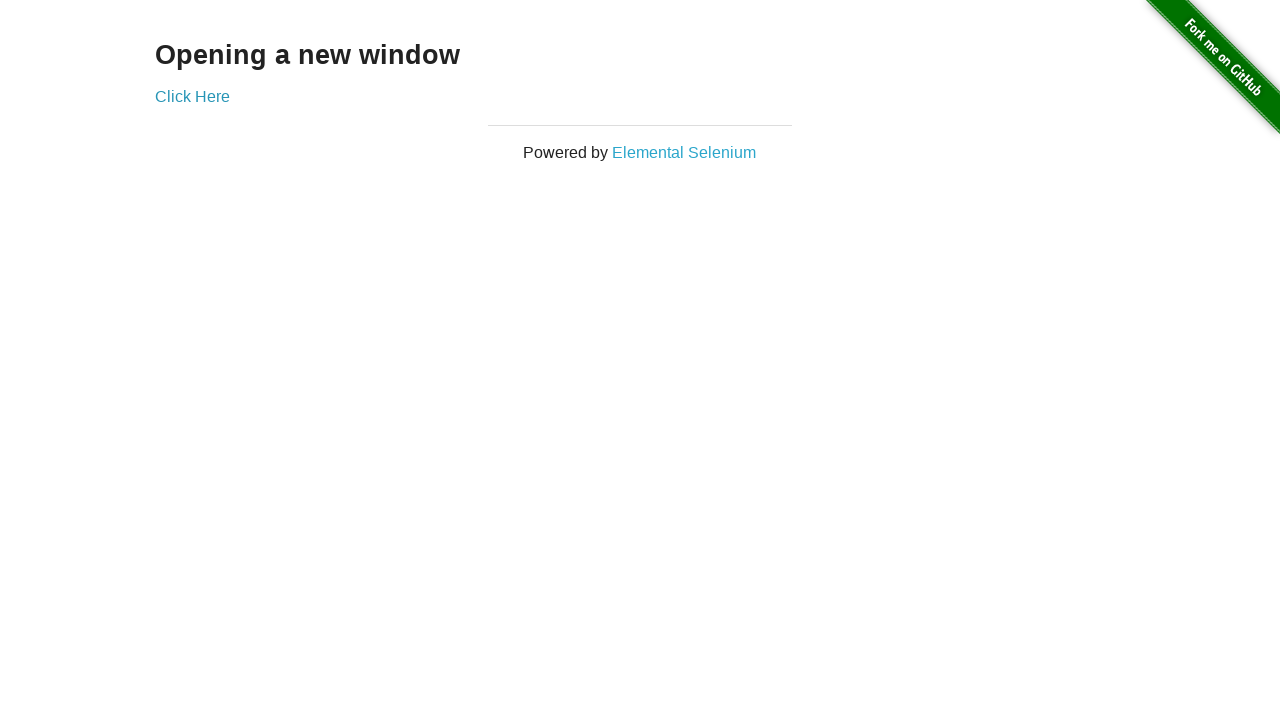

Verified new window title is 'New Window'
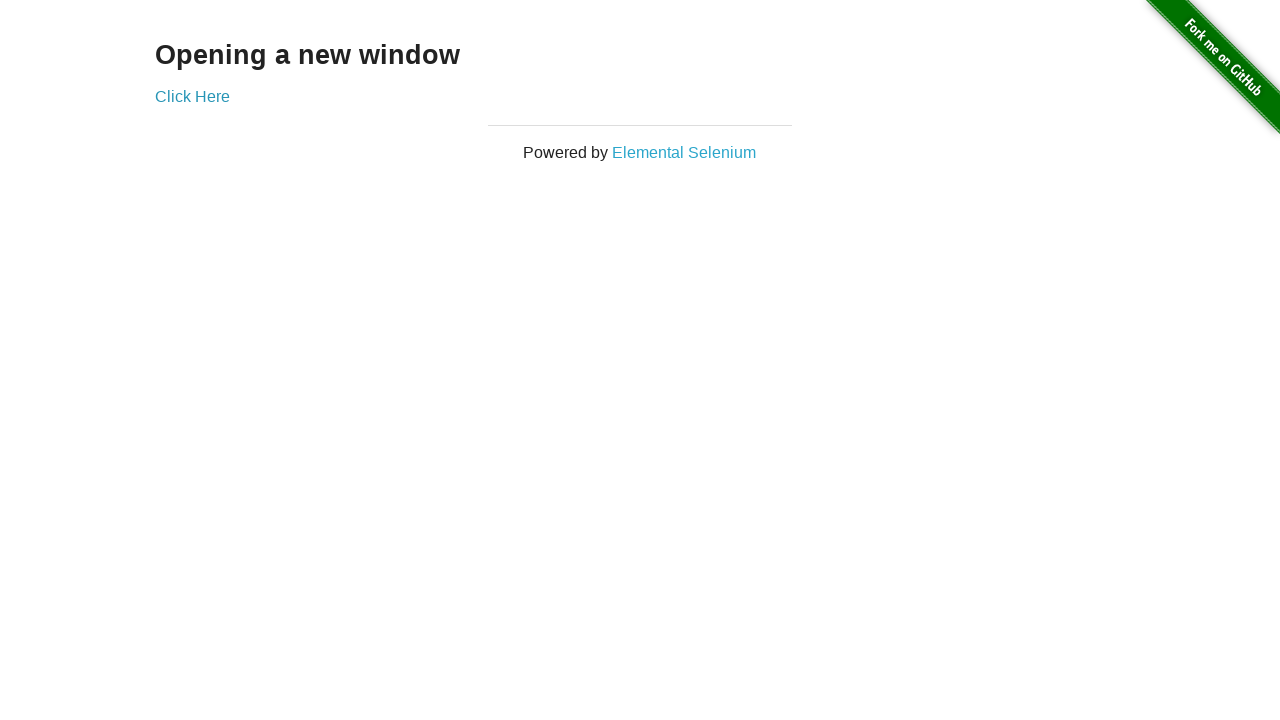

Located heading element in new window
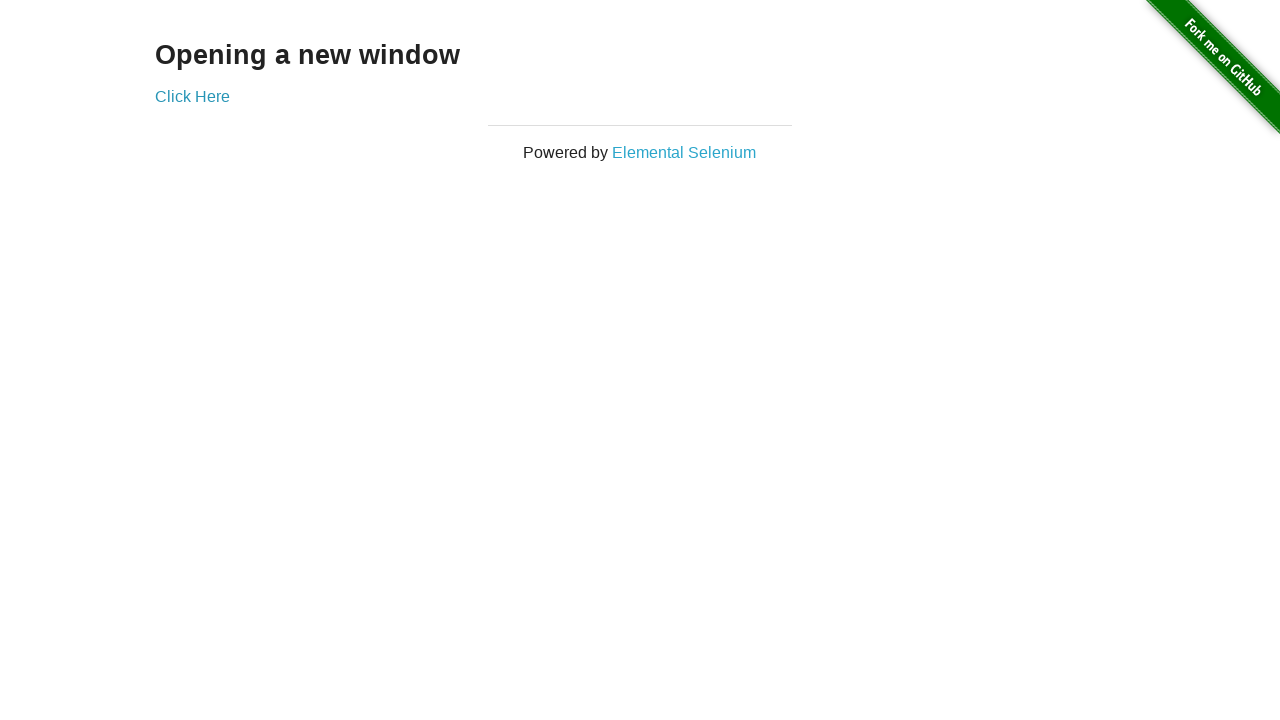

Verified new window heading text is 'New Window'
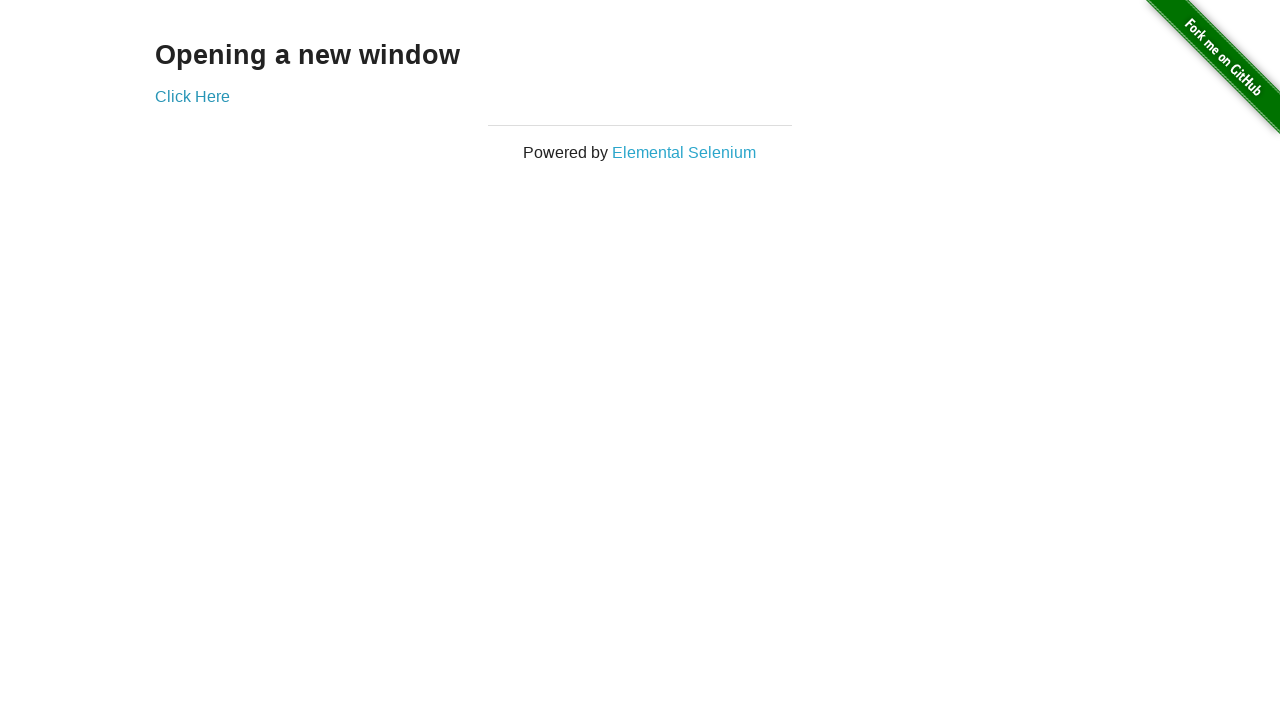

Switched back to original window
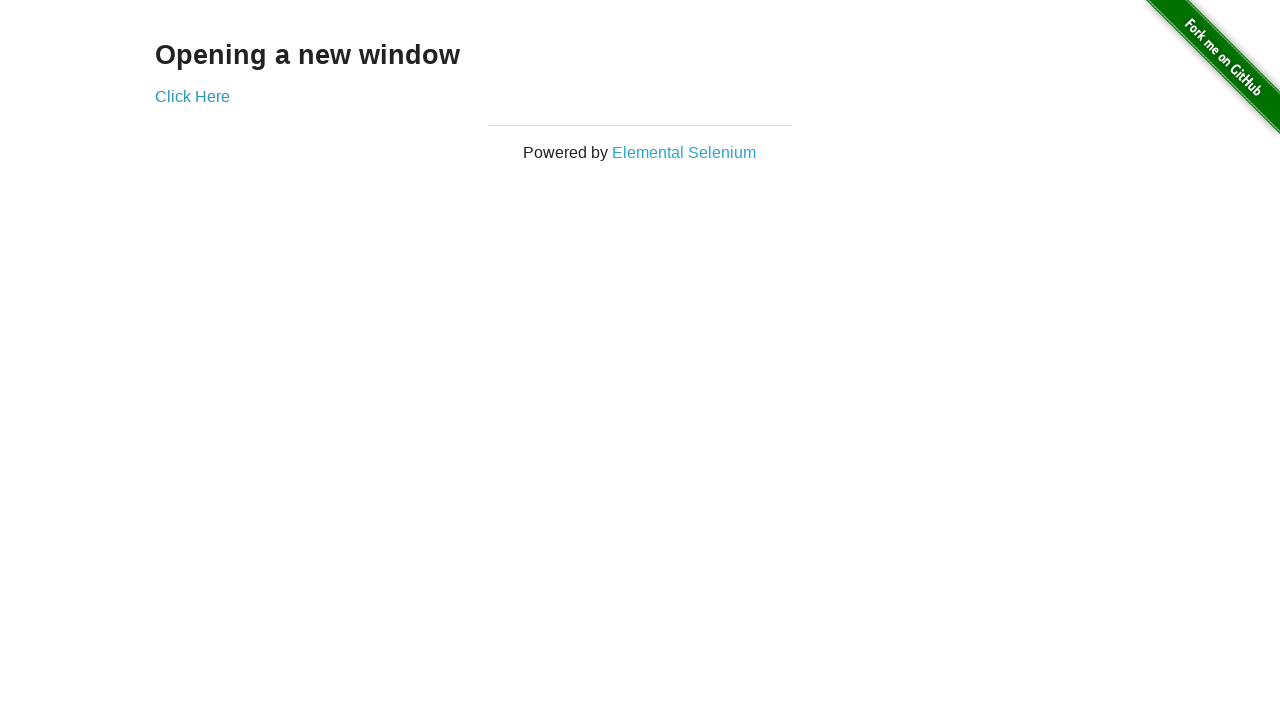

Verified original page title is still 'The Internet'
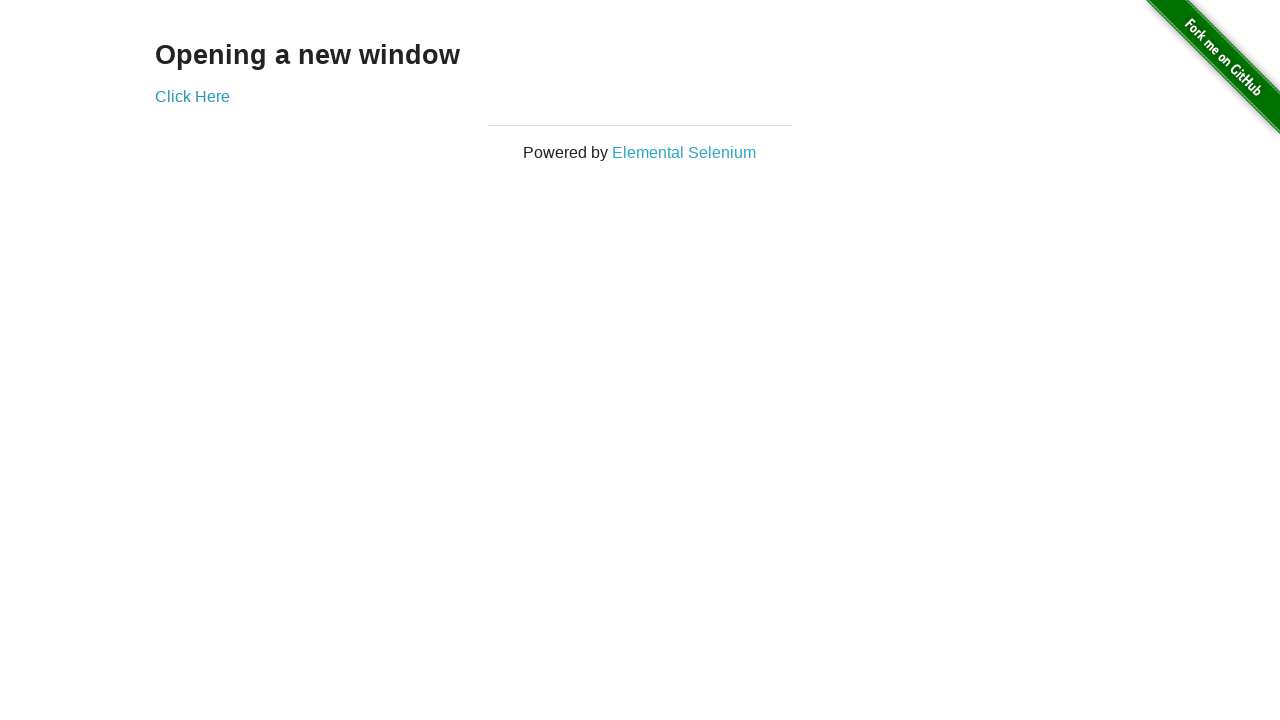

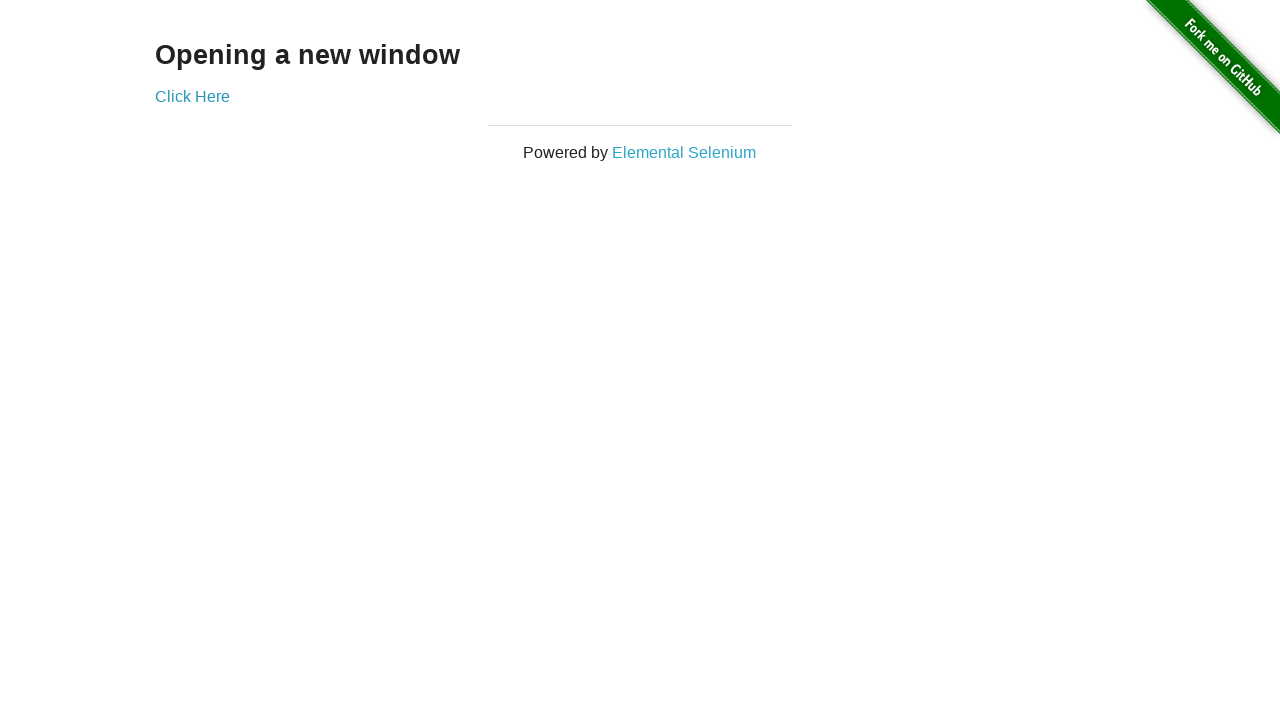